Tests ReactJS Semantic UI dropdown by selecting different friend names and verifying the selection text

Starting URL: https://react.semantic-ui.com/maximize/dropdown-example-selection/

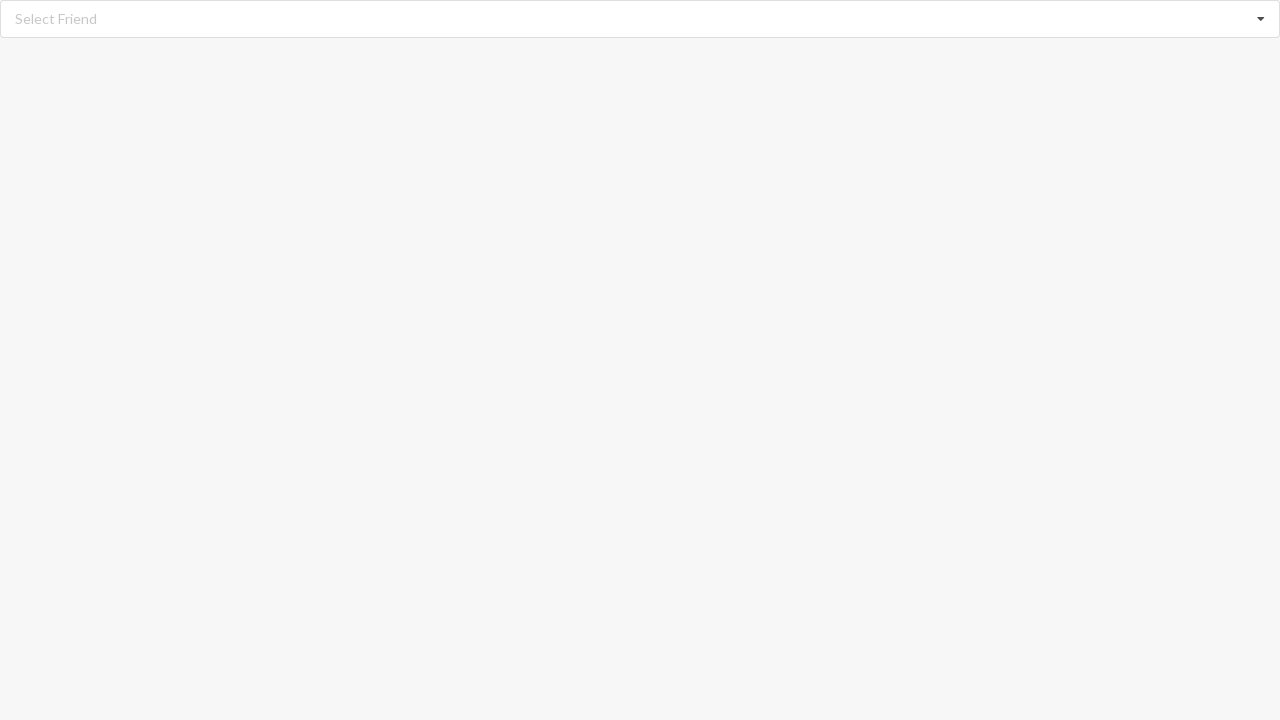

Clicked on dropdown listbox to open options at (640, 19) on xpath=//div[@role='listbox']
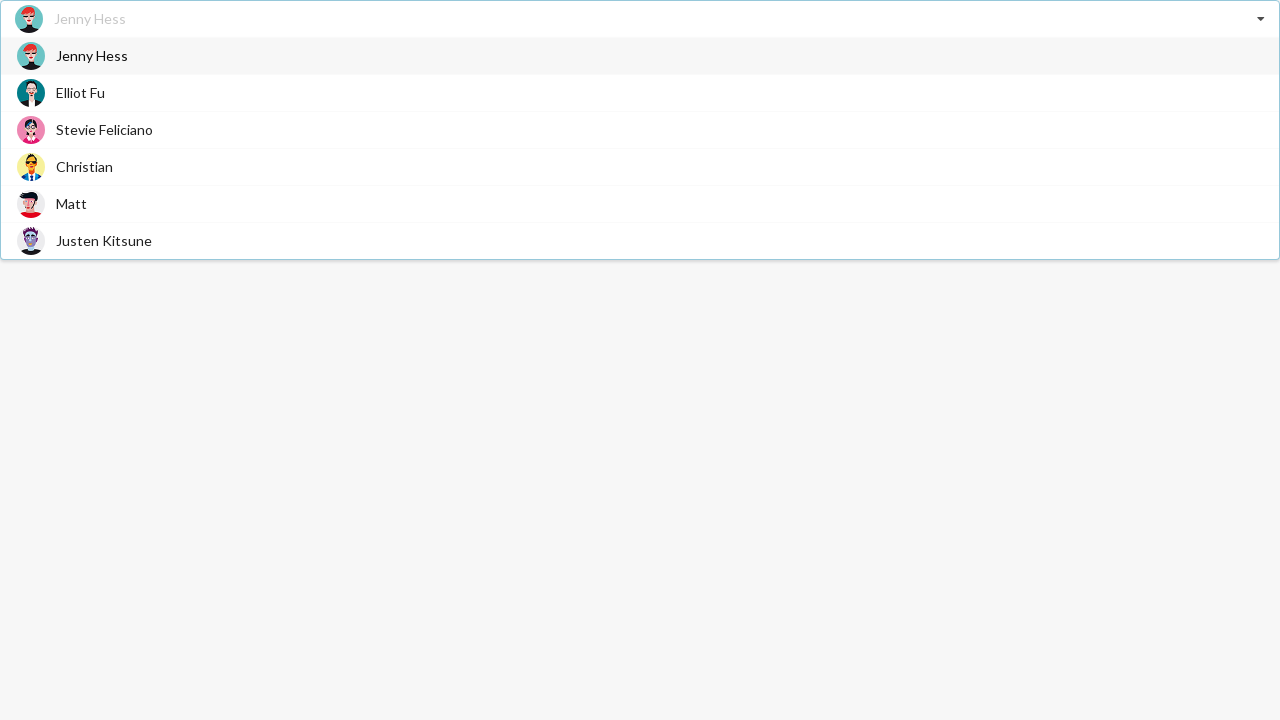

Dropdown options loaded and visible
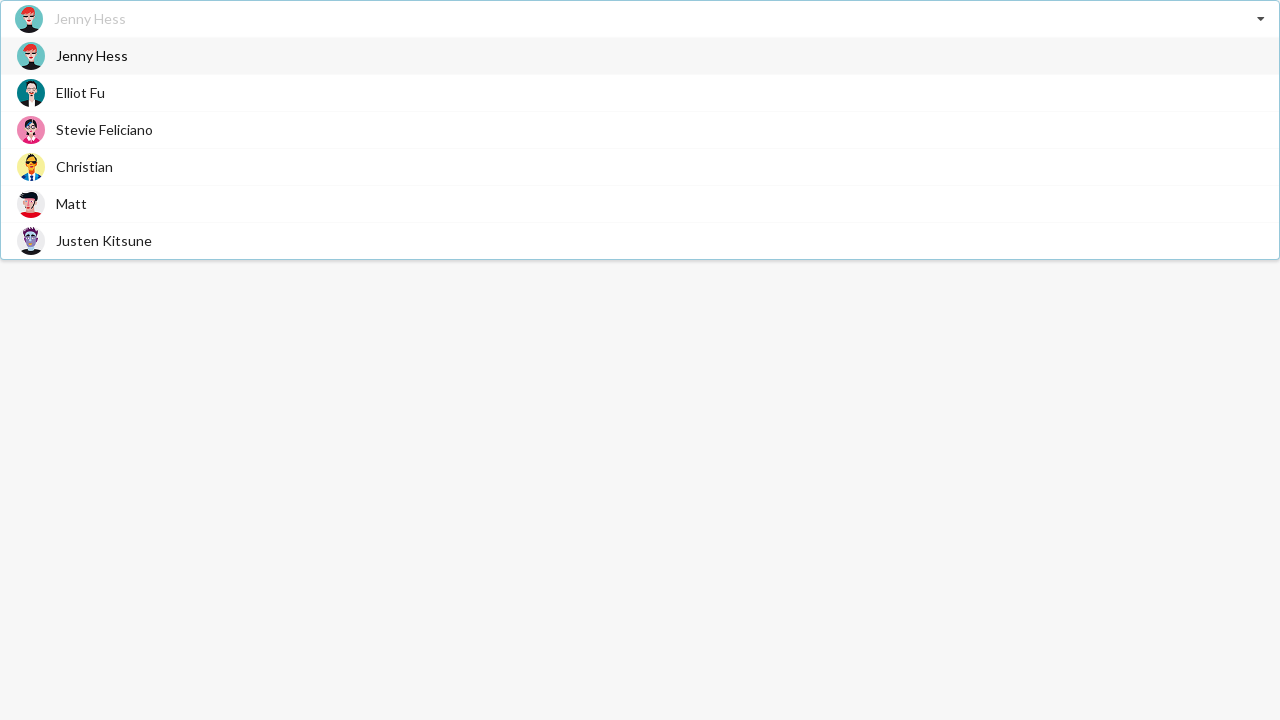

Selected 'Christian' from dropdown options at (84, 166) on xpath=//div[@role='option']/span[text()='Christian']
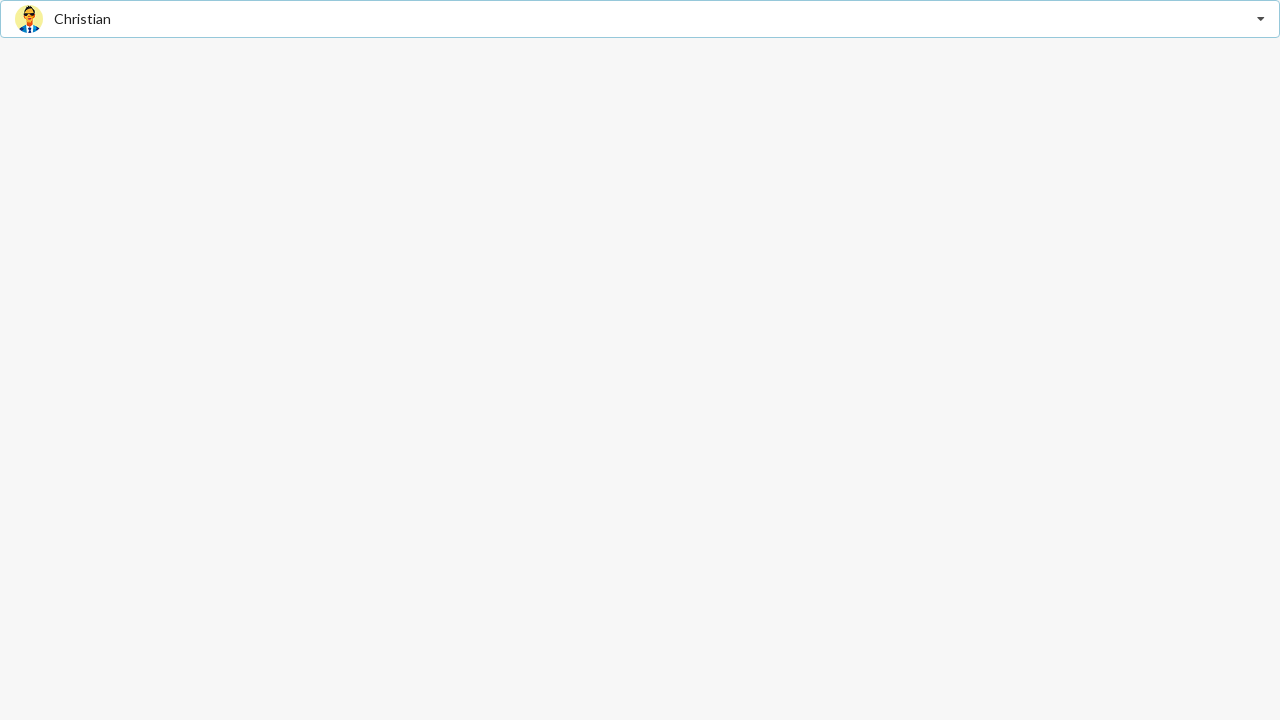

Waited 2 seconds for selection to register
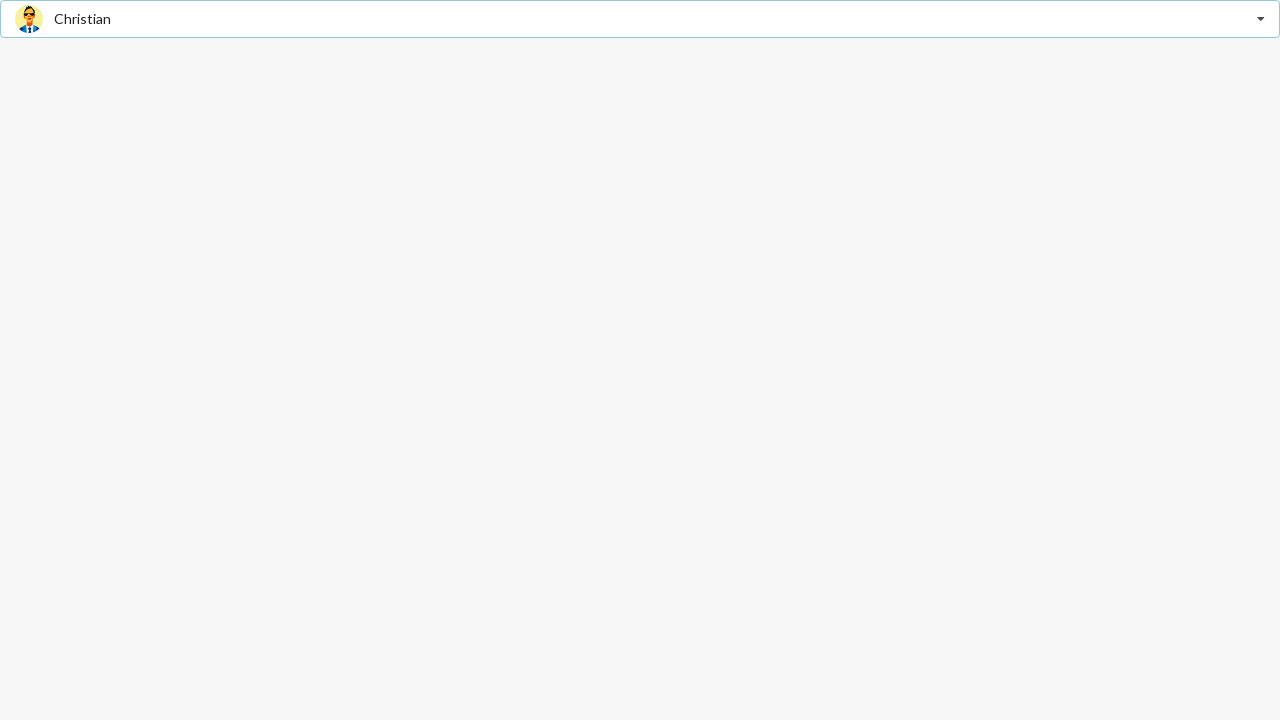

Verified 'Christian' is displayed as selected value
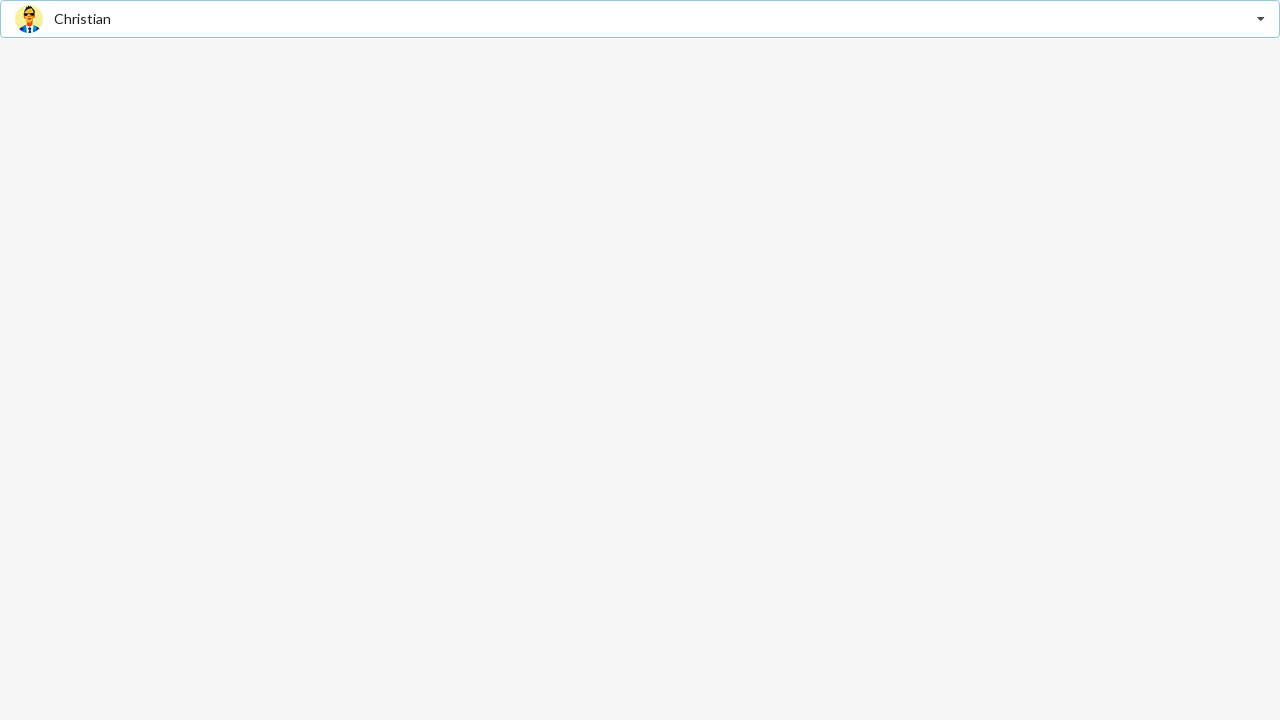

Clicked on dropdown listbox to open options at (640, 19) on xpath=//div[@role='listbox']
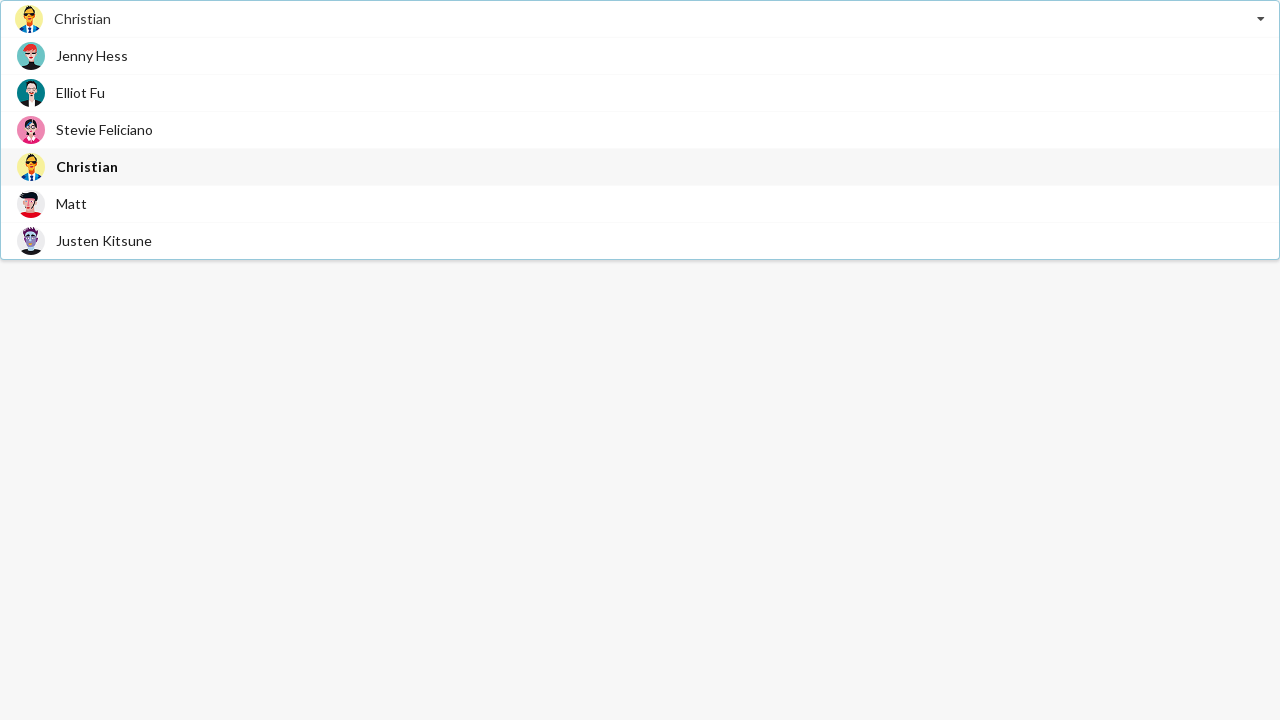

Dropdown options loaded and visible
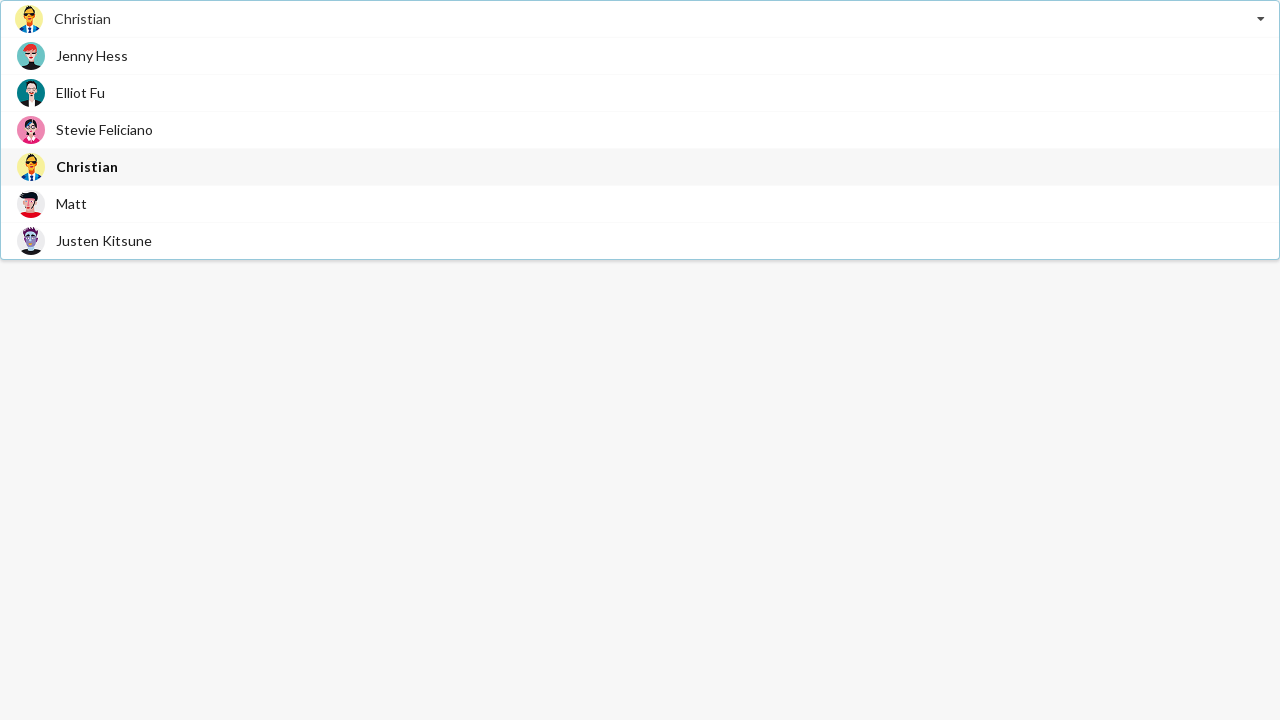

Selected 'Stevie Feliciano' from dropdown options at (104, 130) on xpath=//div[@role='option']/span[text()='Stevie Feliciano']
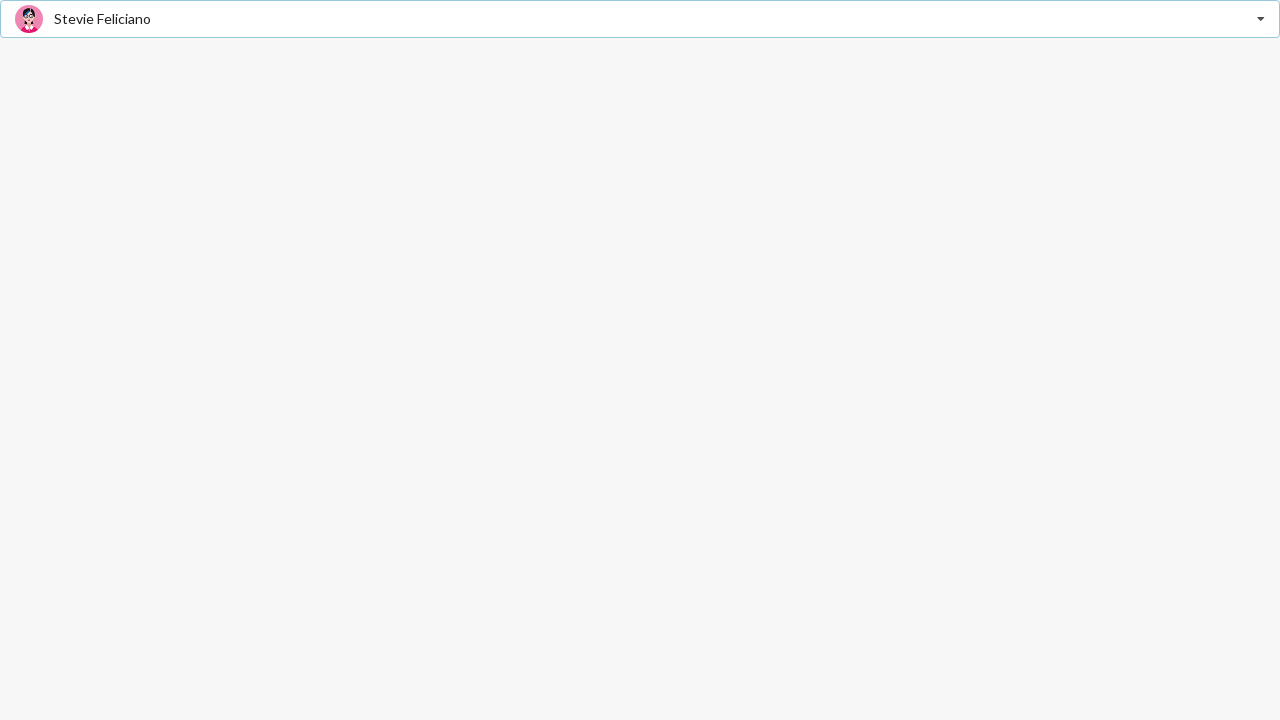

Waited 2 seconds for selection to register
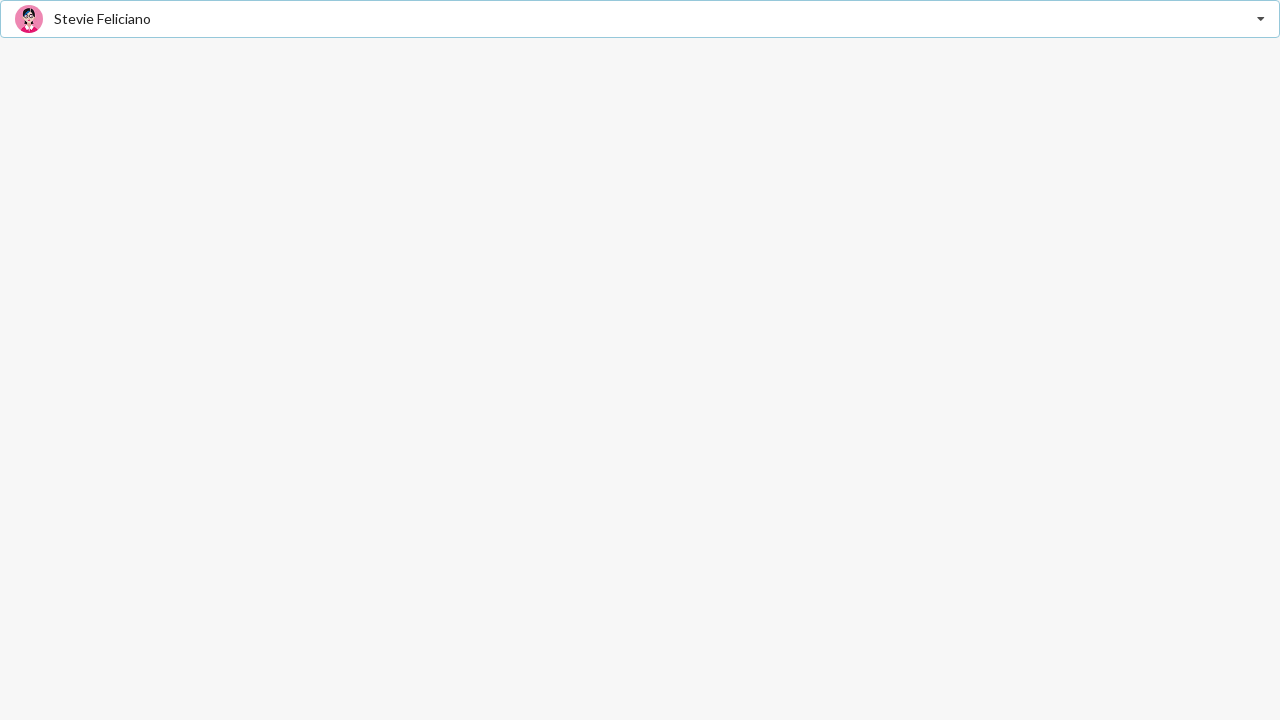

Verified 'Stevie Feliciano' is displayed as selected value
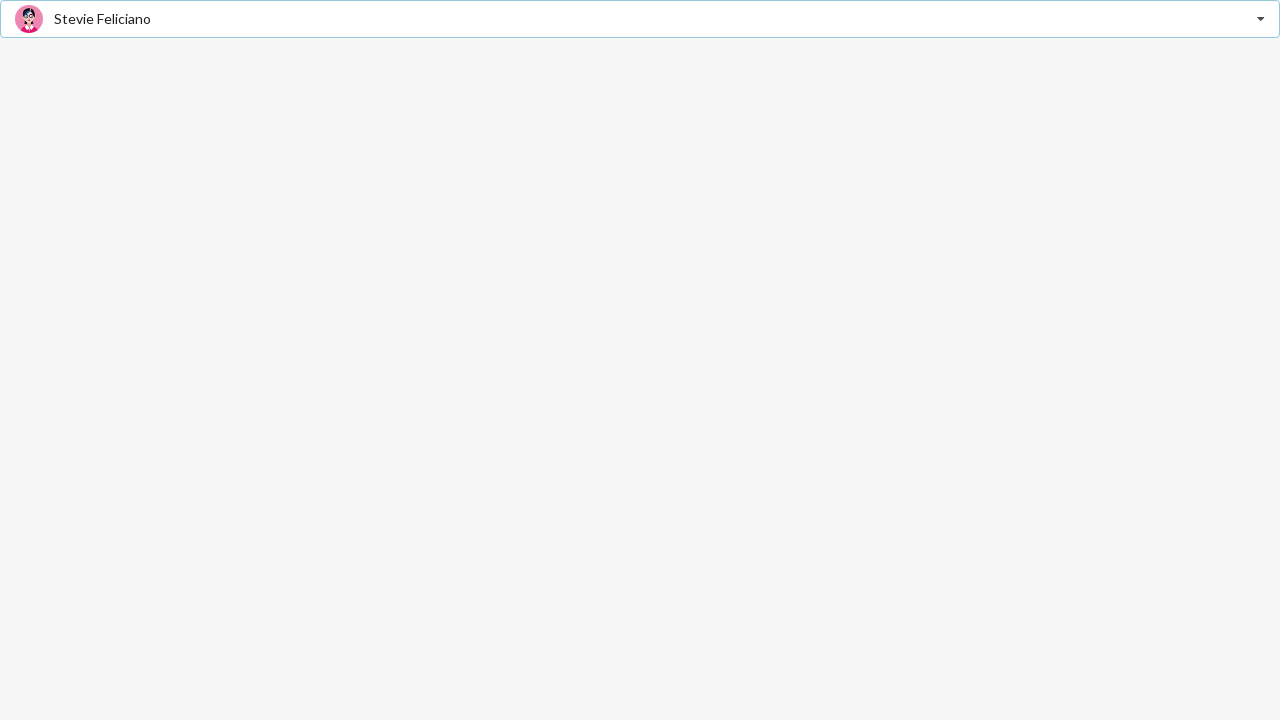

Clicked on dropdown listbox to open options at (640, 19) on xpath=//div[@role='listbox']
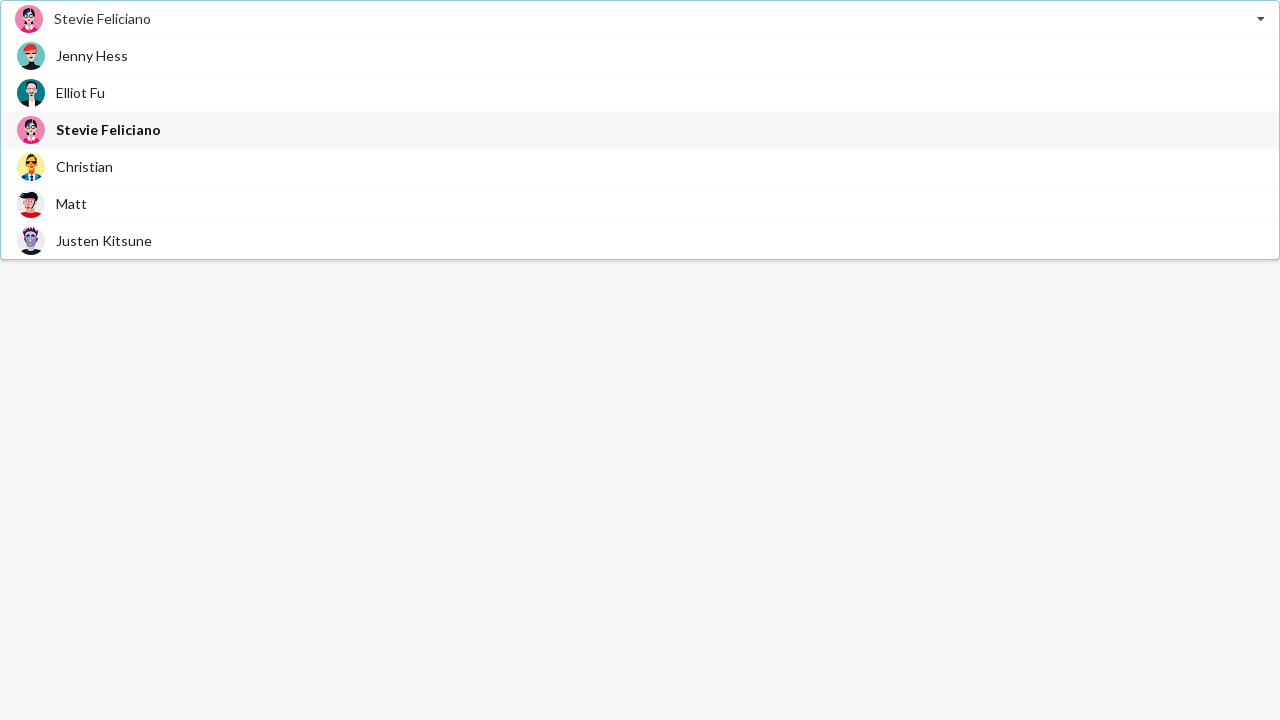

Dropdown options loaded and visible
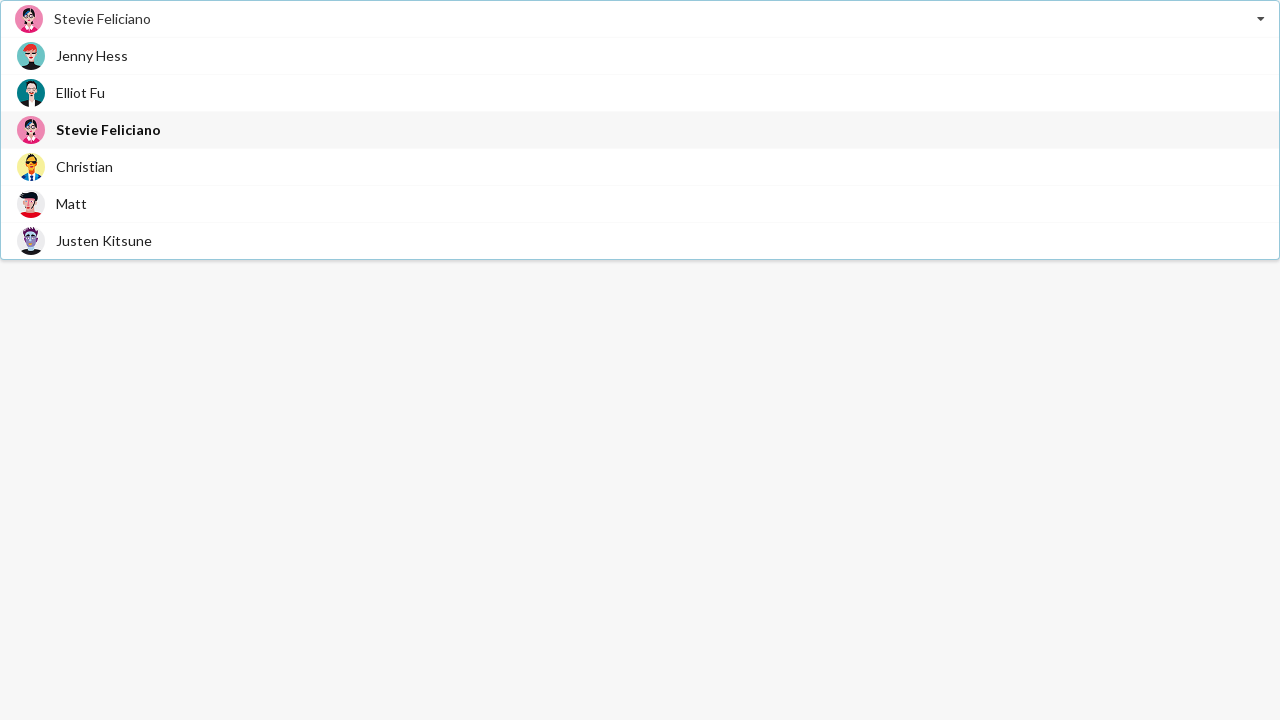

Selected 'Matt' from dropdown options at (72, 204) on xpath=//div[@role='option']/span[text()='Matt']
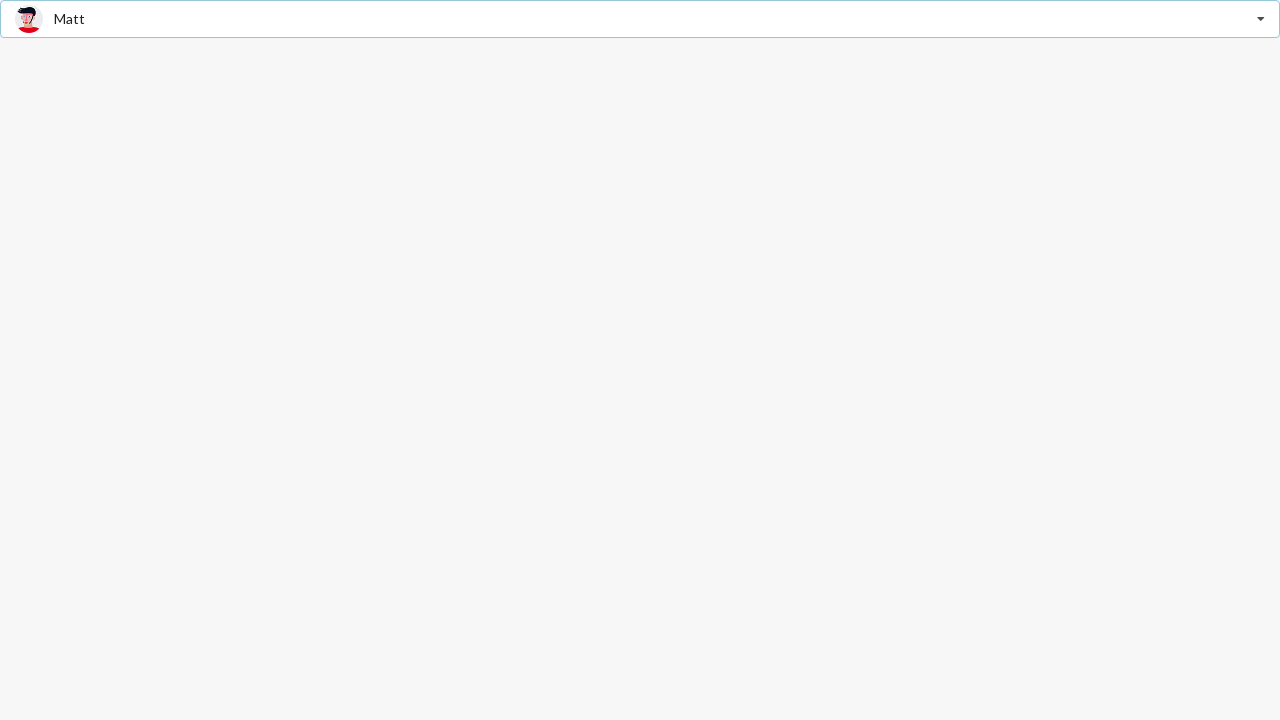

Waited 2 seconds for selection to register
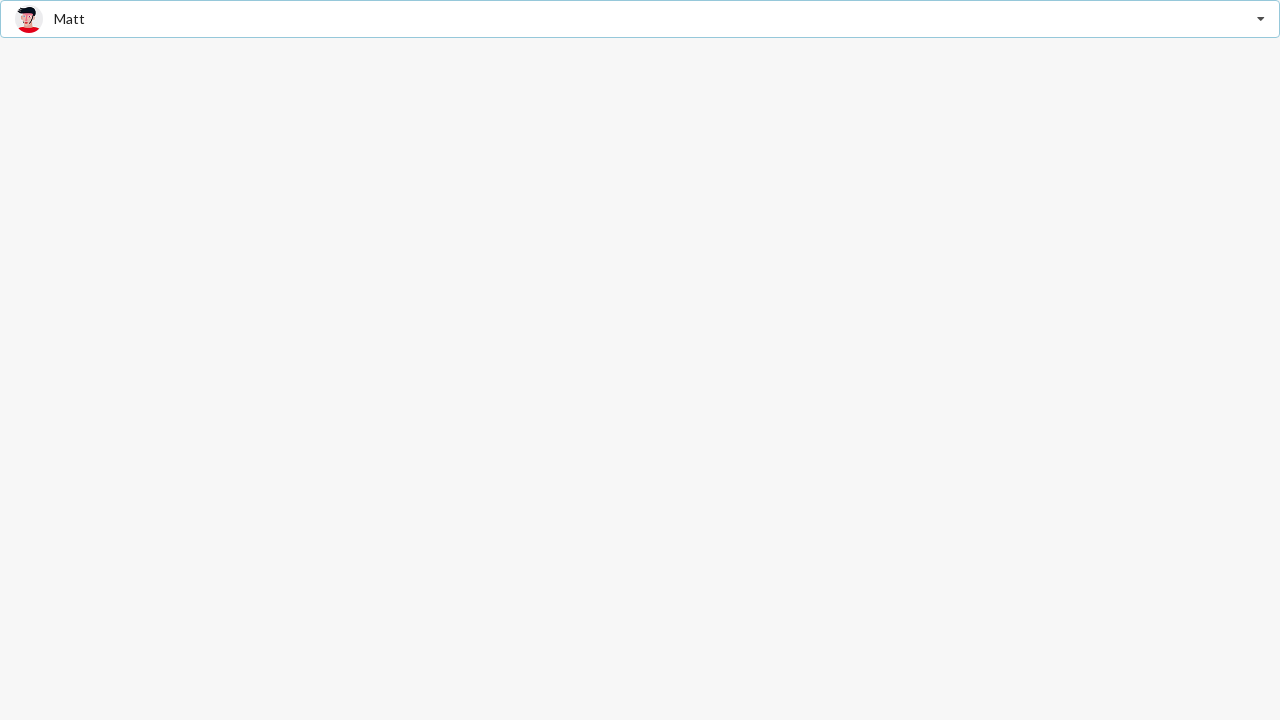

Verified 'Matt' is displayed as selected value
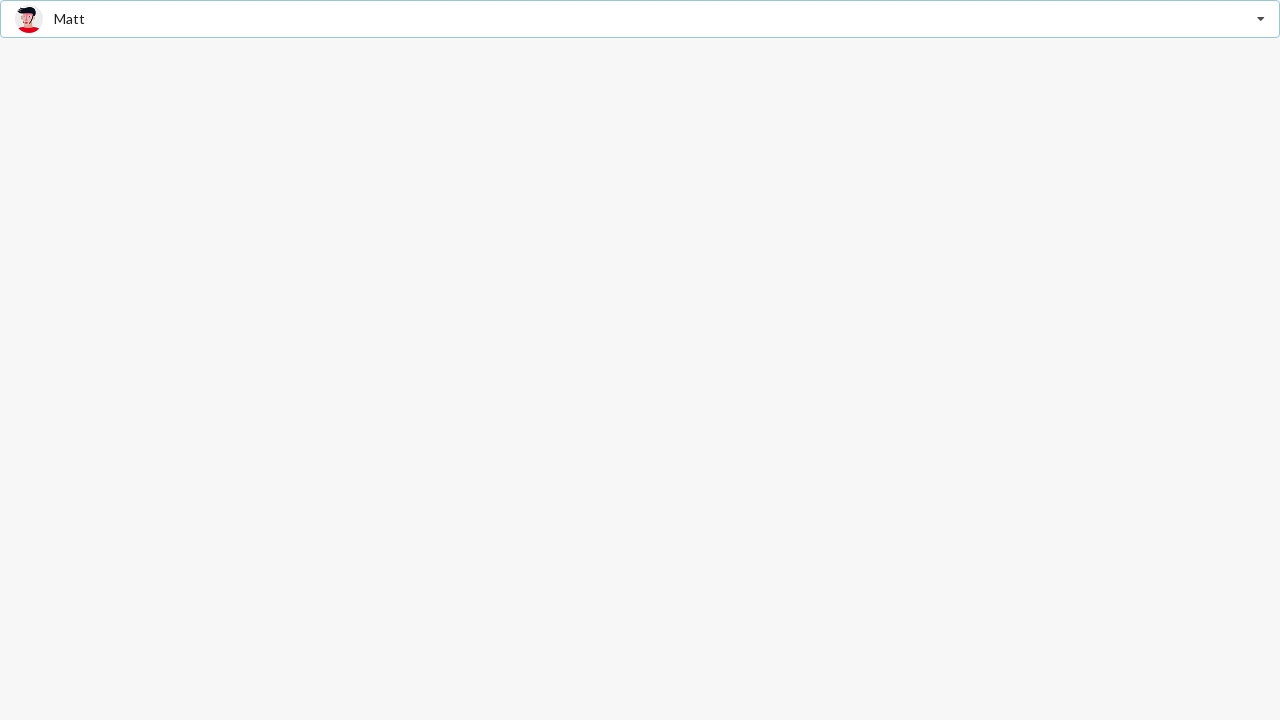

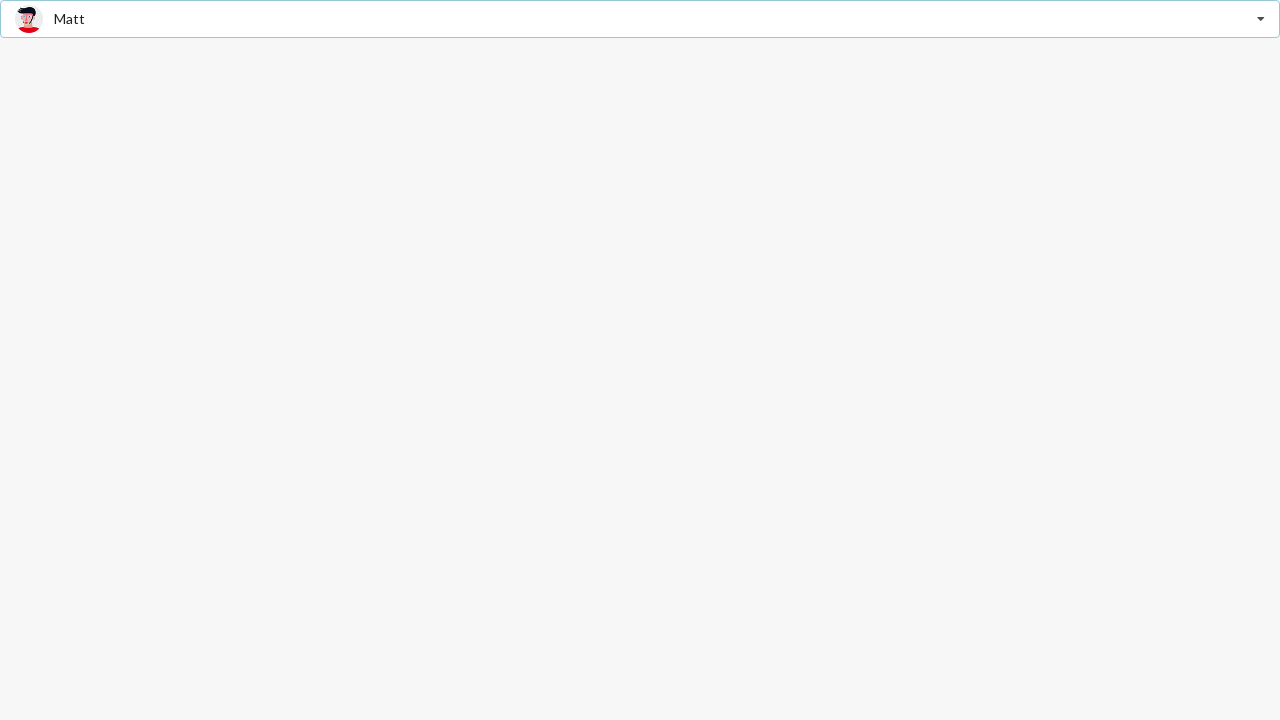